Tests the Costa Rican electoral services ID verification page by entering an ID number and clicking the search button to retrieve associated information

Starting URL: https://servicioselectorales.tse.go.cr/chc/consulta_cedula.aspx

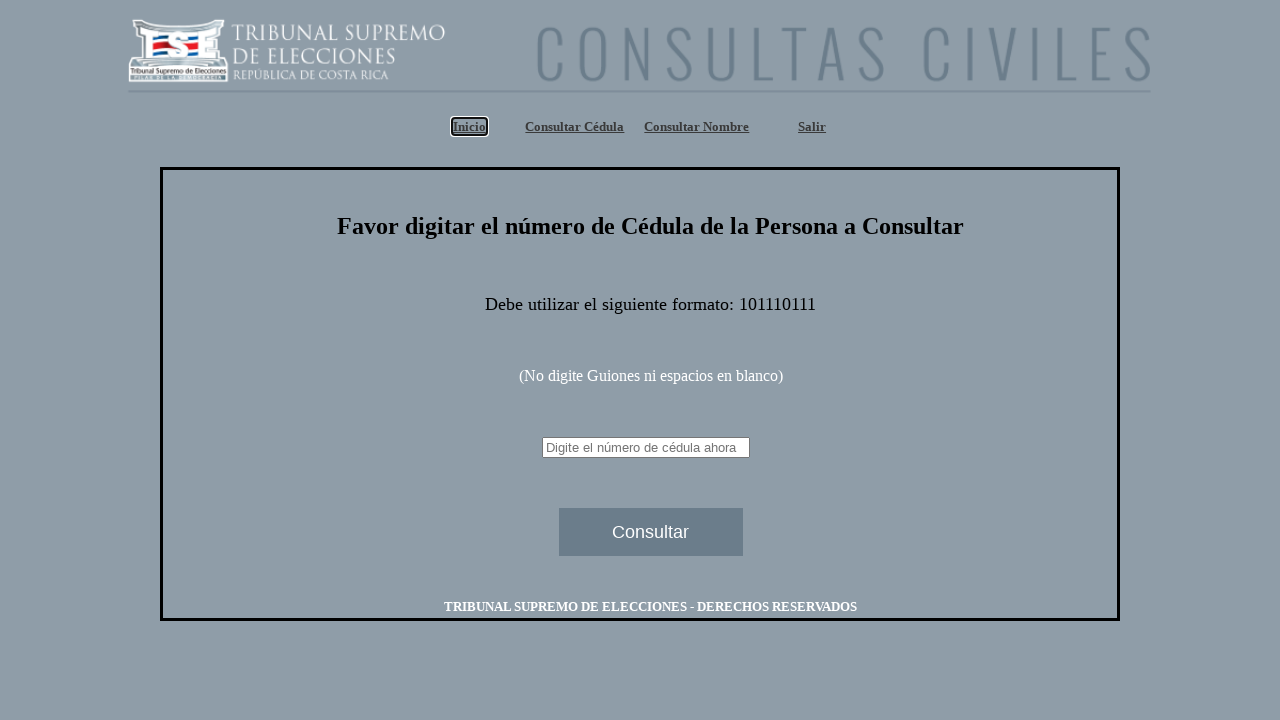

Filled cedula input field with ID number '104560789' on #txtcedula
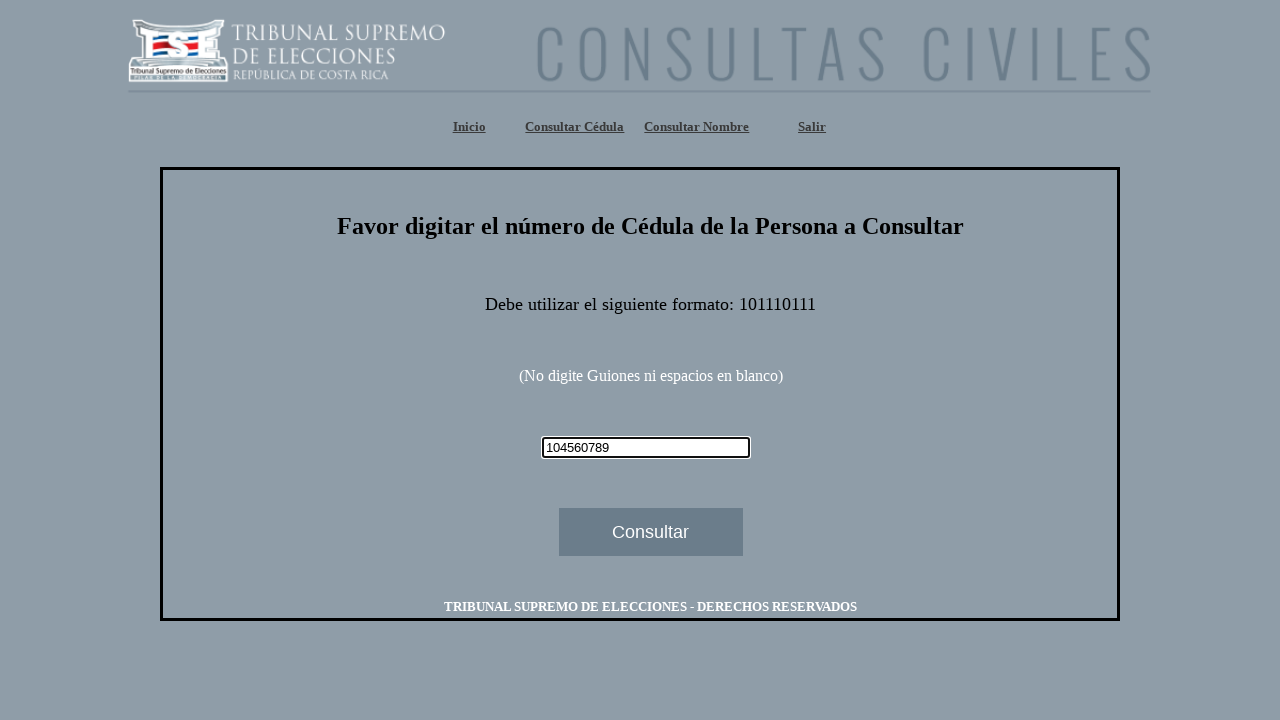

Clicked the search/consult button to retrieve ID information at (651, 532) on #btnConsultaCedula
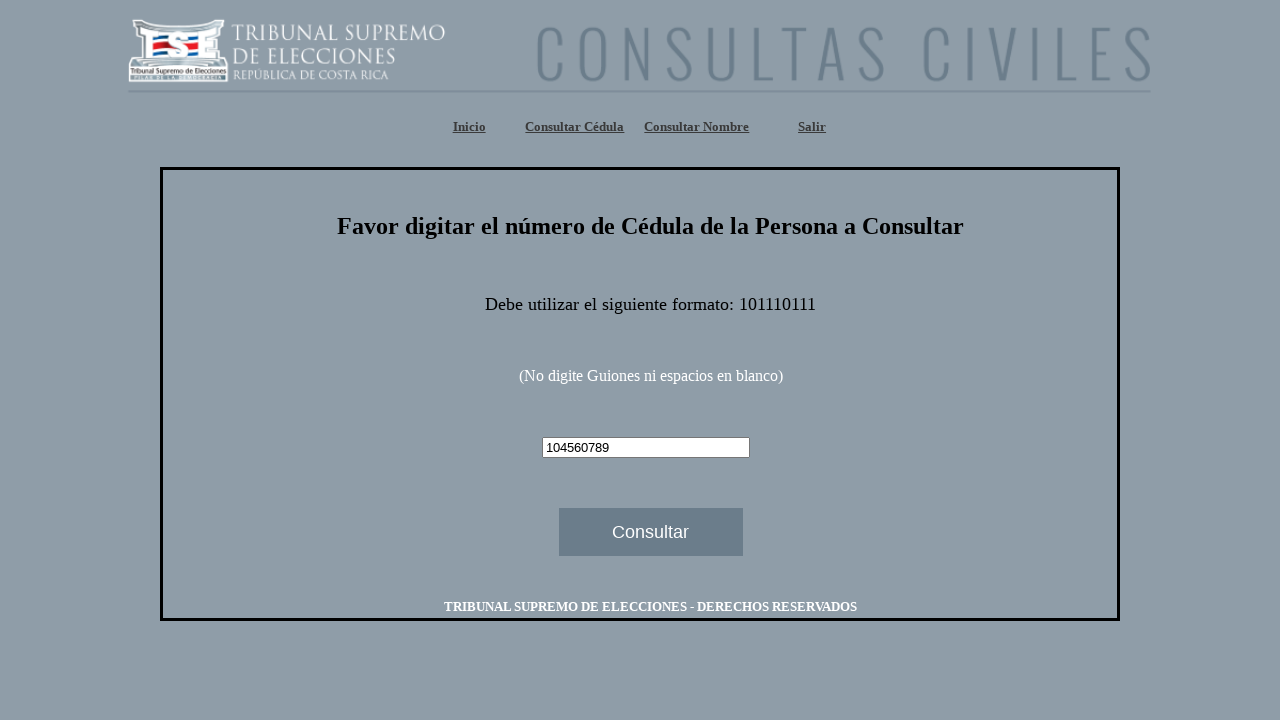

Results loaded - cedula label element appeared
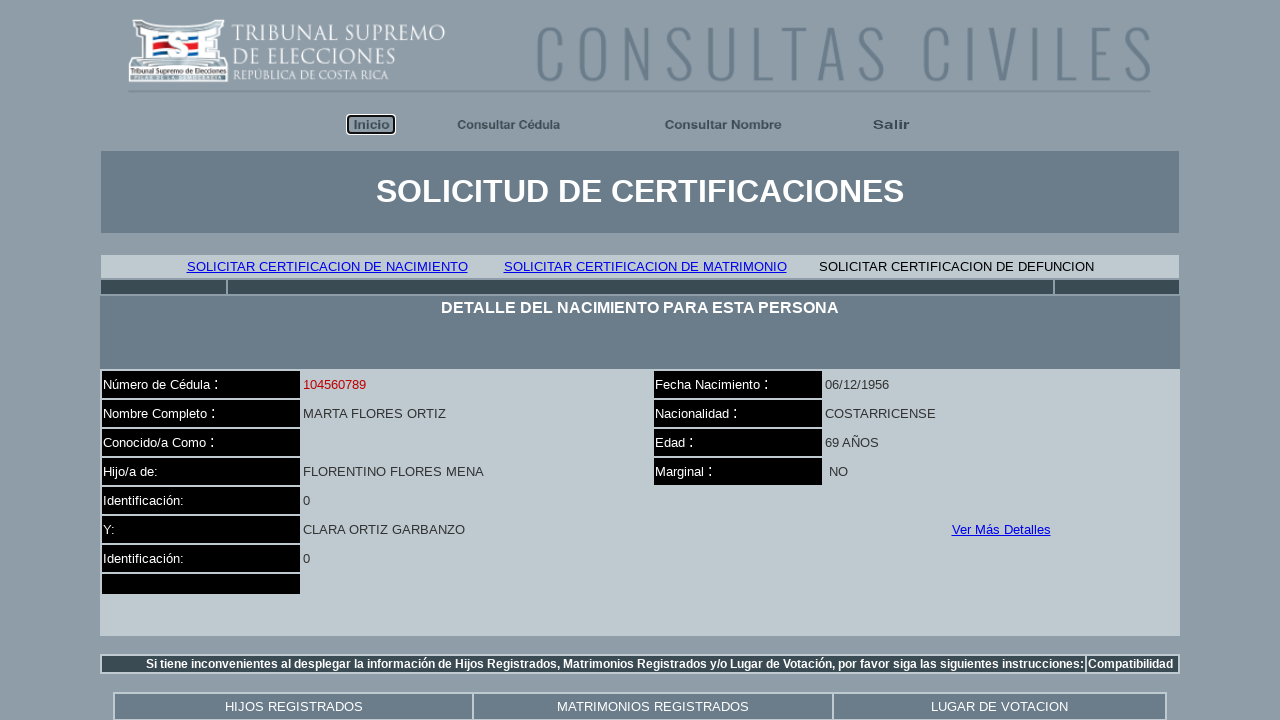

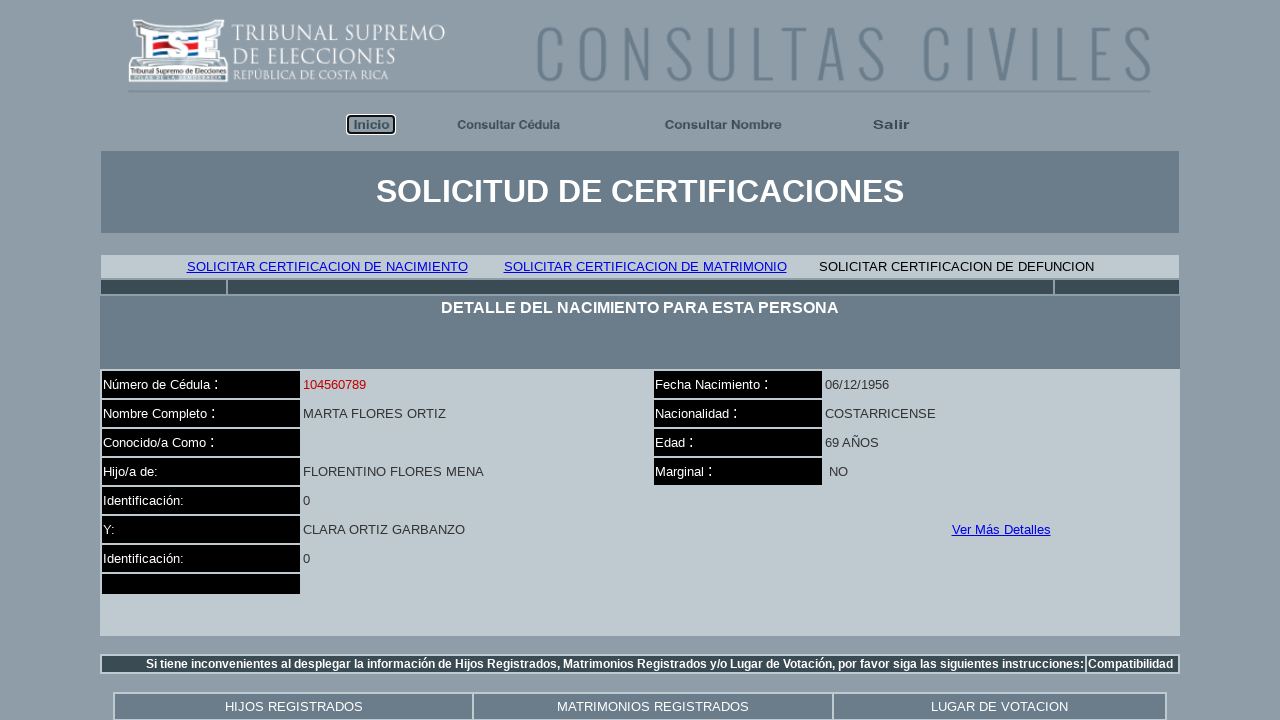